Navigates to WiseQuarter website and verifies the page loads correctly by checking the URL

Starting URL: https://wisequarter.com/

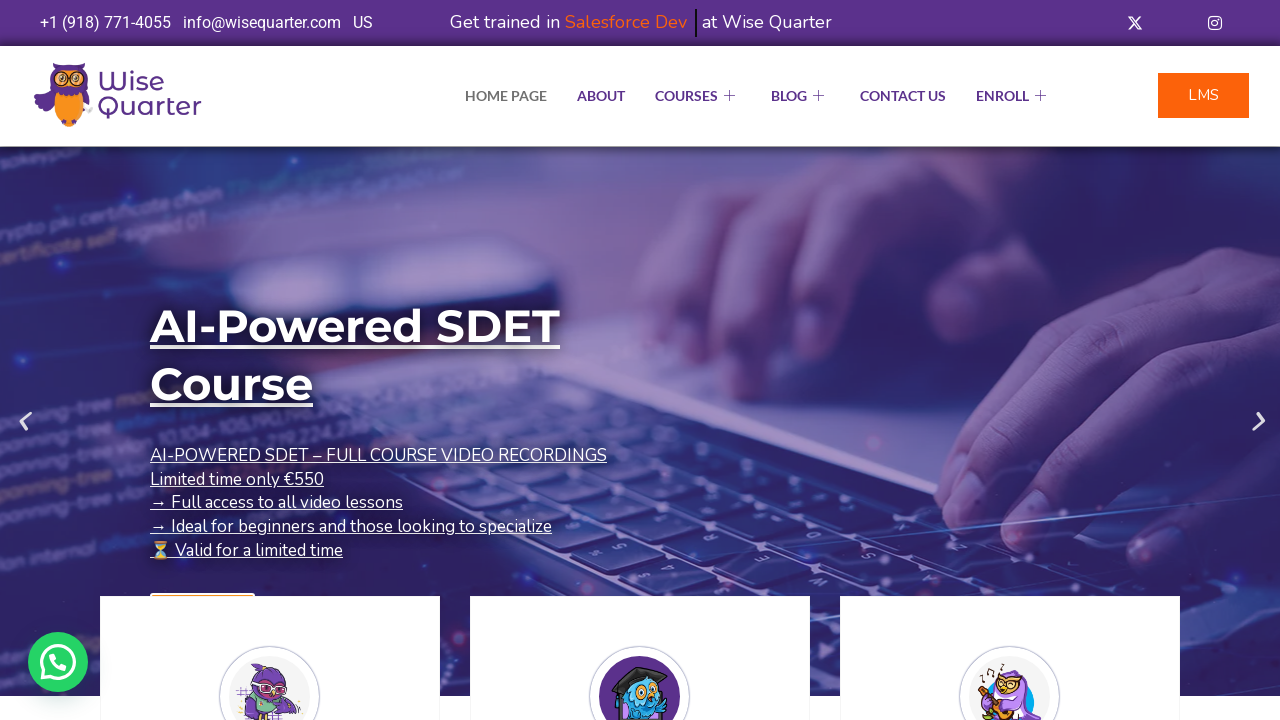

Retrieved current page URL
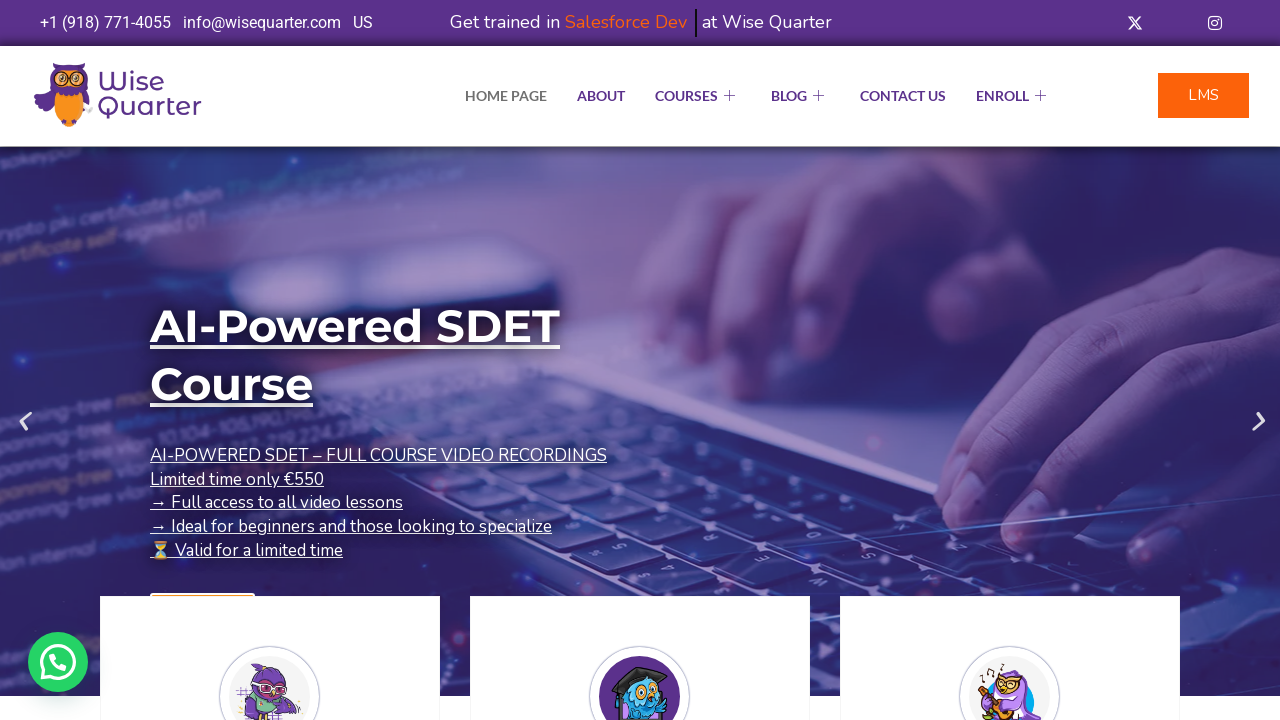

Verified page URL matches expected WiseQuarter website URL
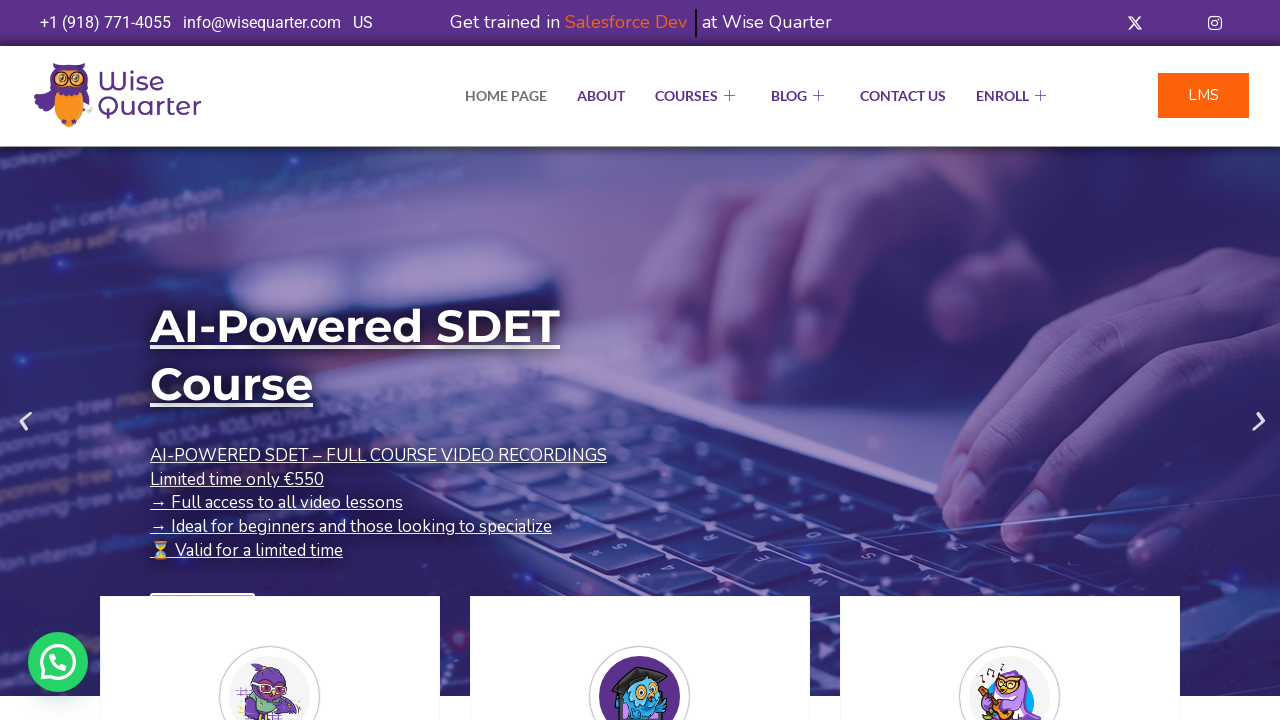

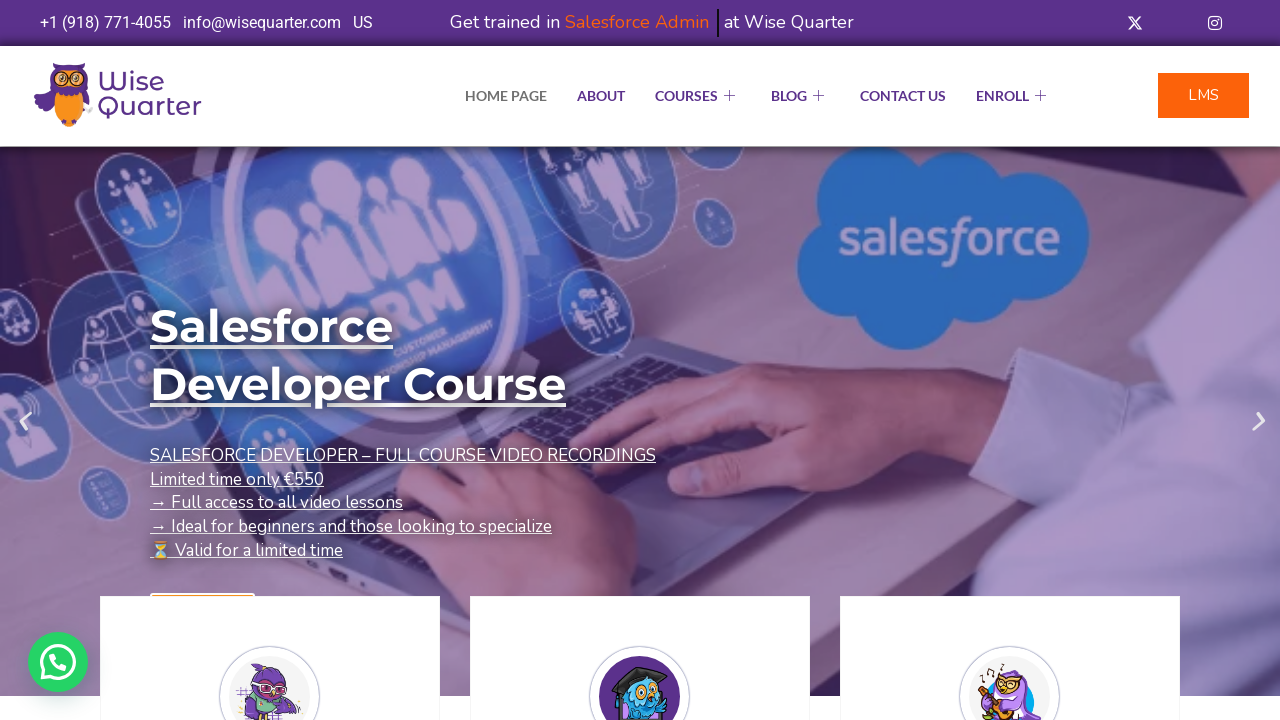